Tests navigation by clicking the Telegram link

Starting URL: https://polis812.github.io/vacuu/

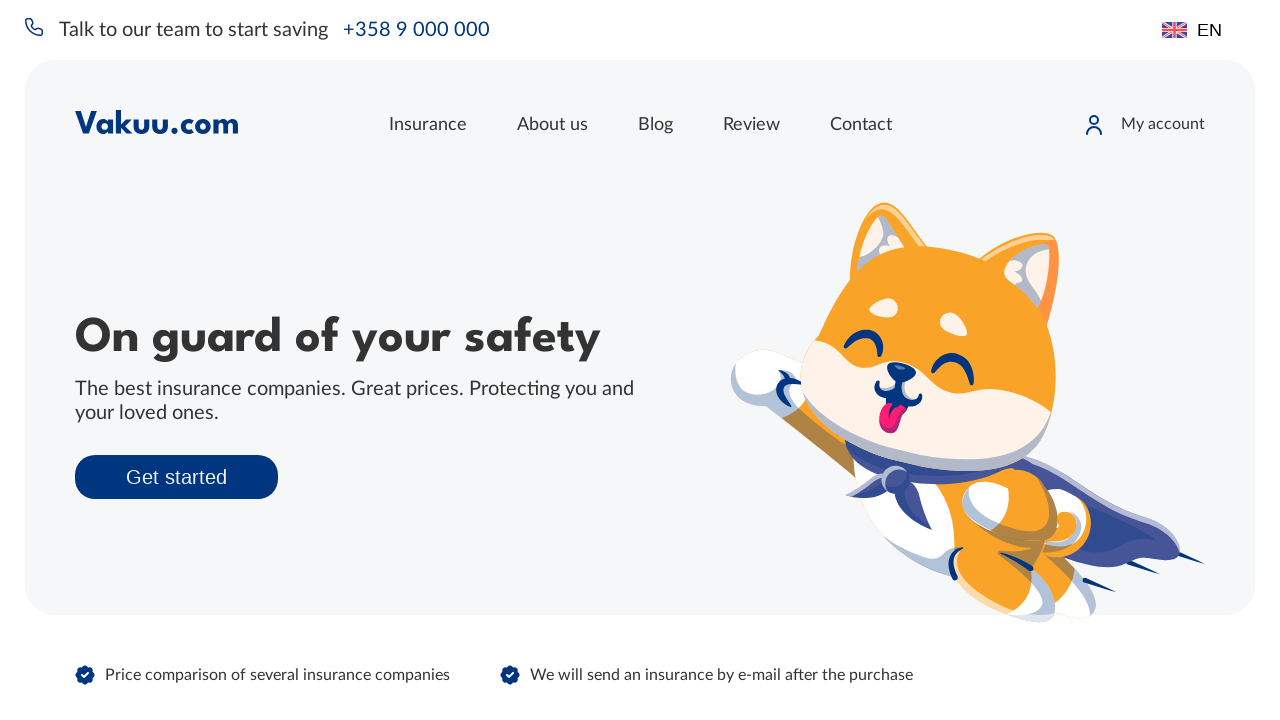

Clicked on 'Choose insurance' element at (640, 360) on text=Choose insurance
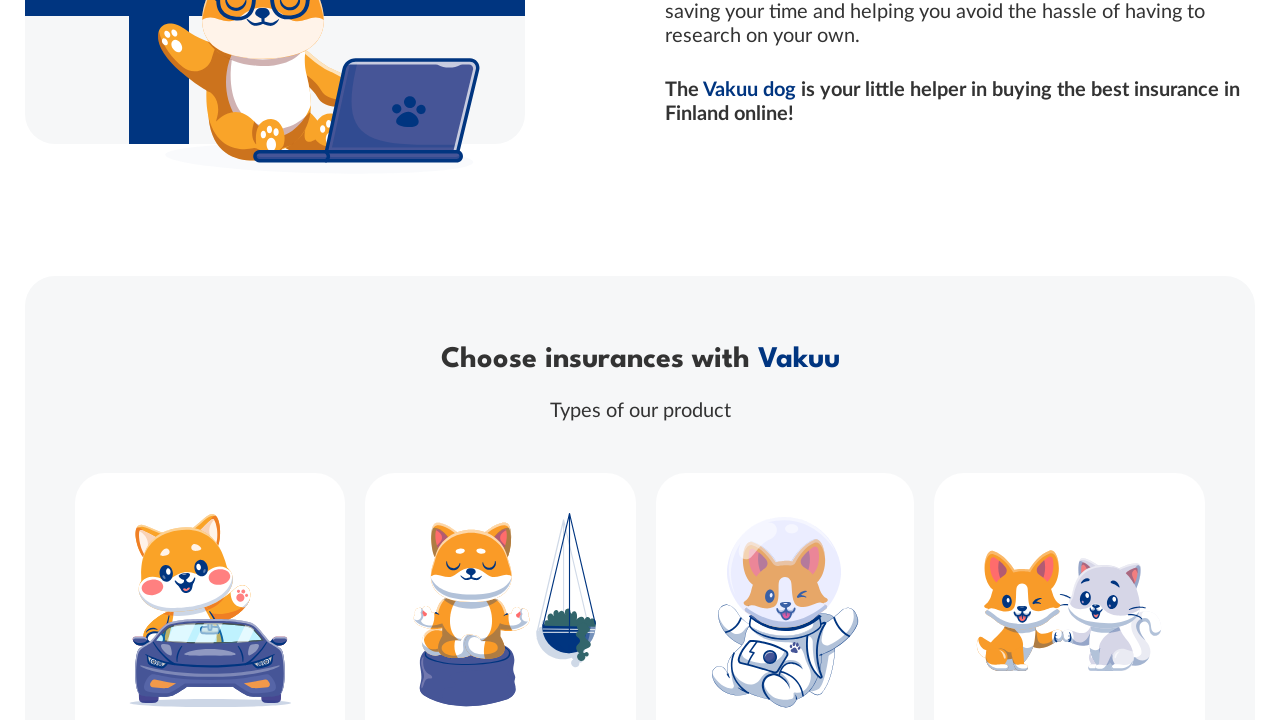

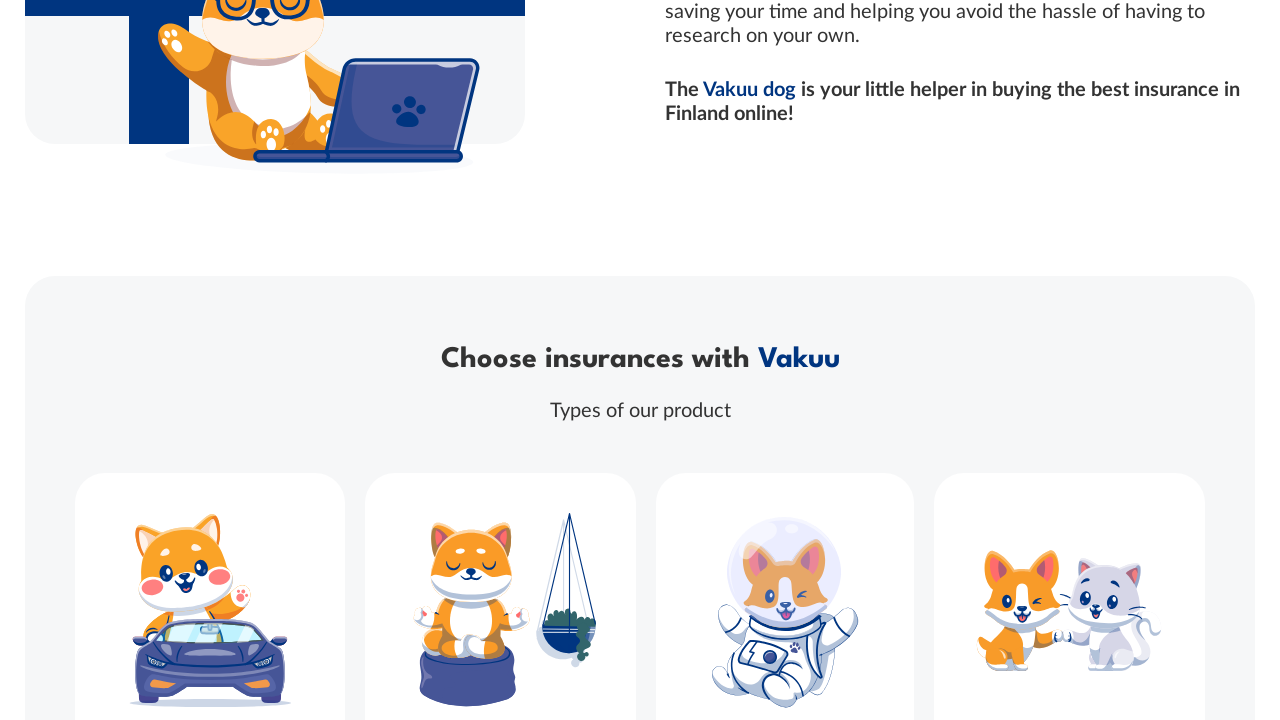